Tests browser window and tab management by opening the initial page, then opening a new tab to navigate to Myntra, and finally opening a new window to navigate to Ajio.

Starting URL: http://leaftaps.com/opentaps/

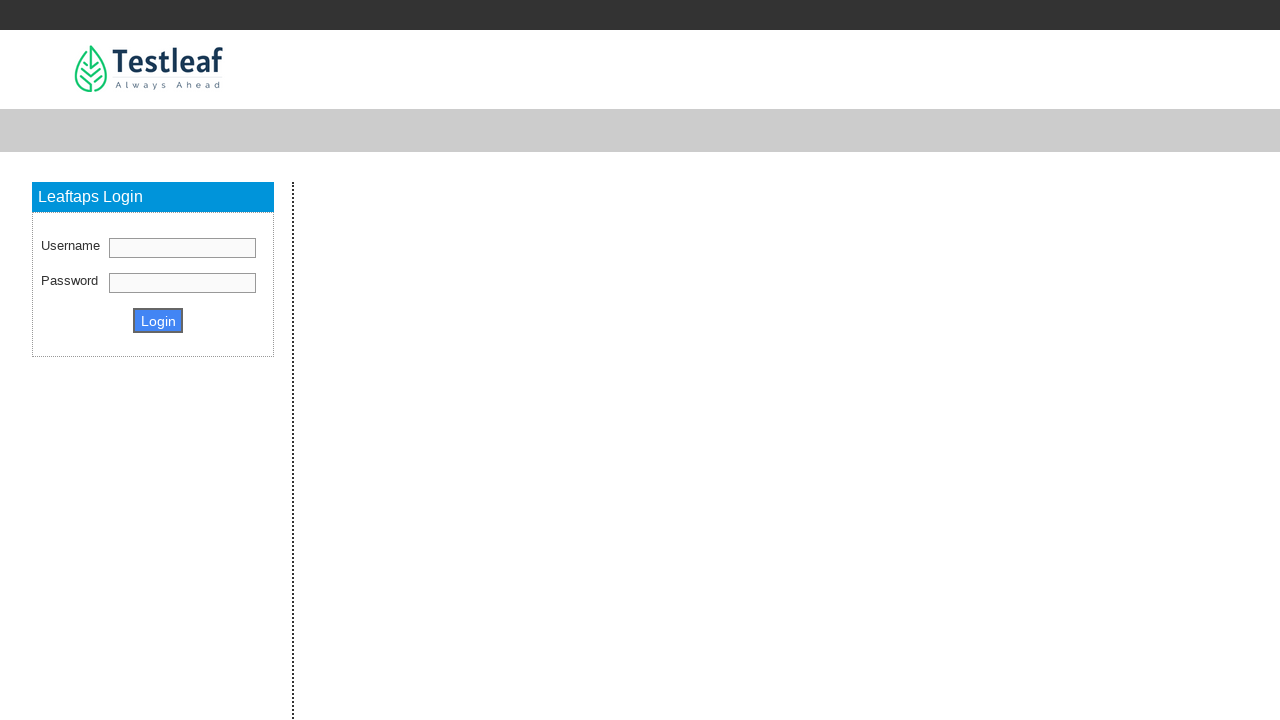

Set viewport to 1920x1080
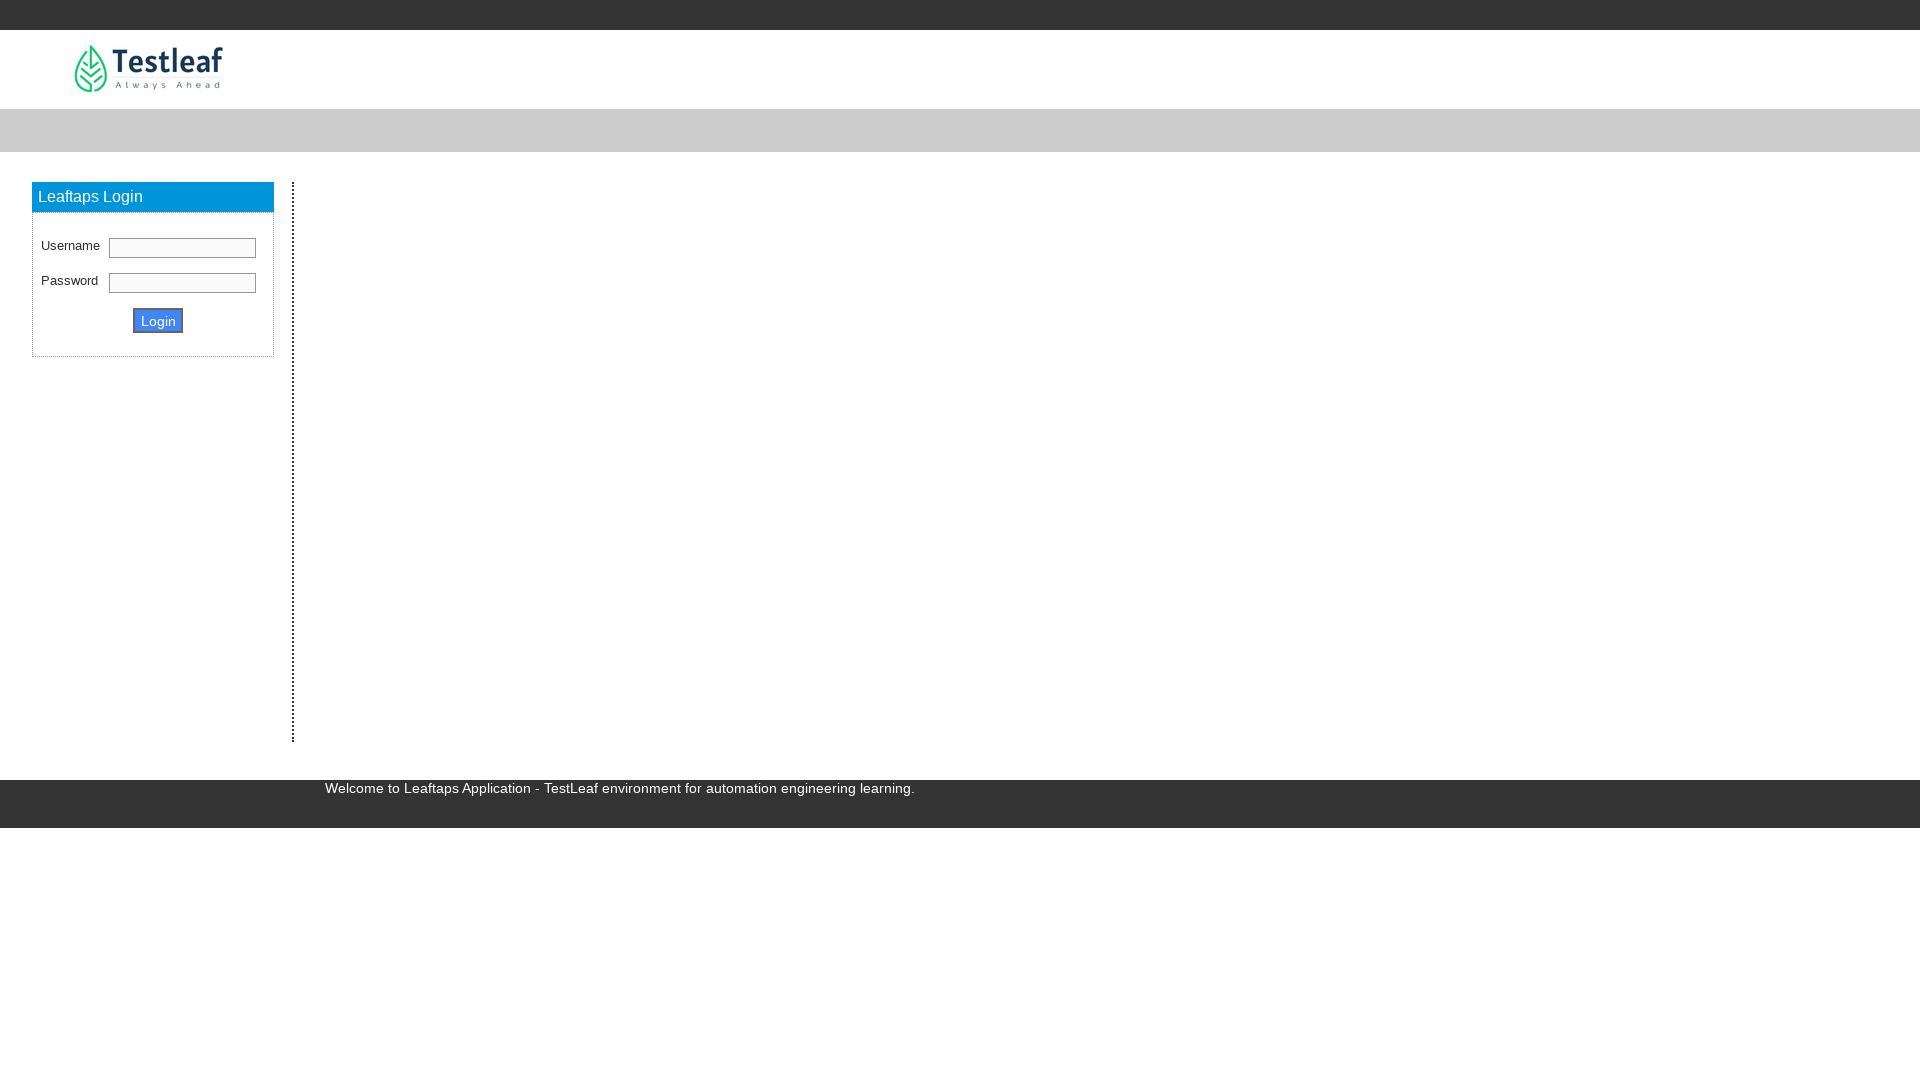

Opened new tab
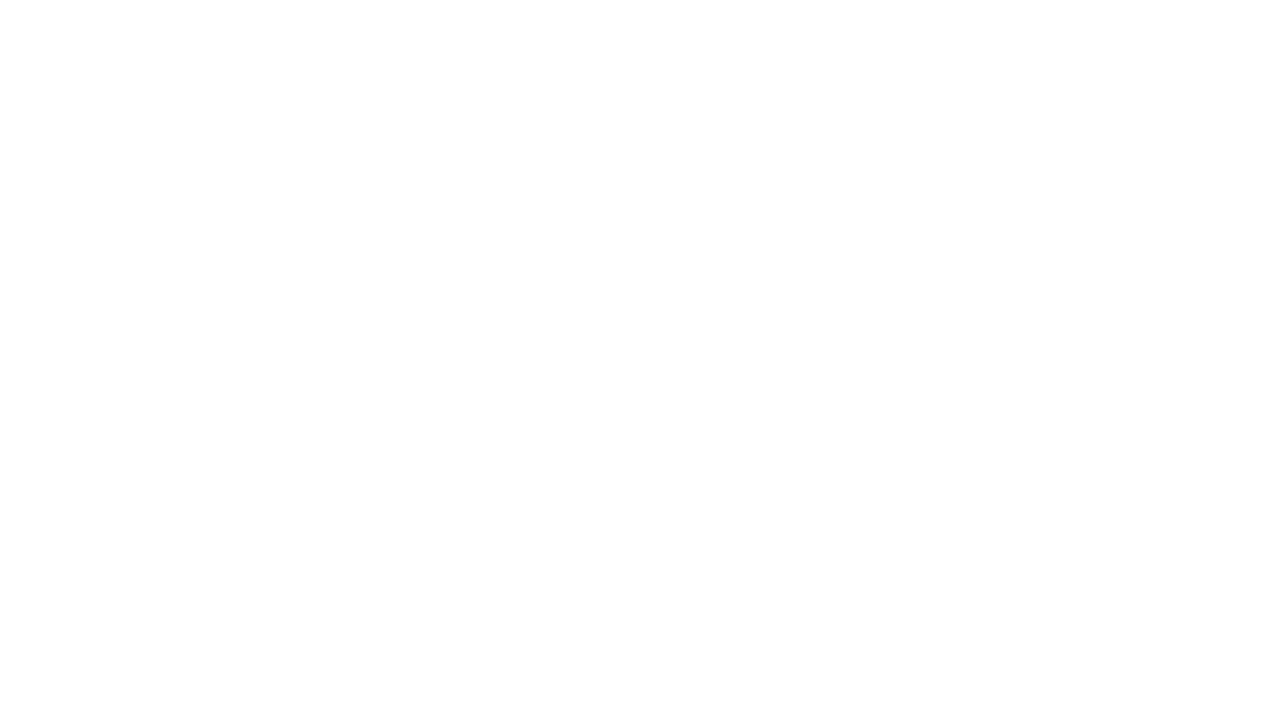

Navigated to Myntra in new tab
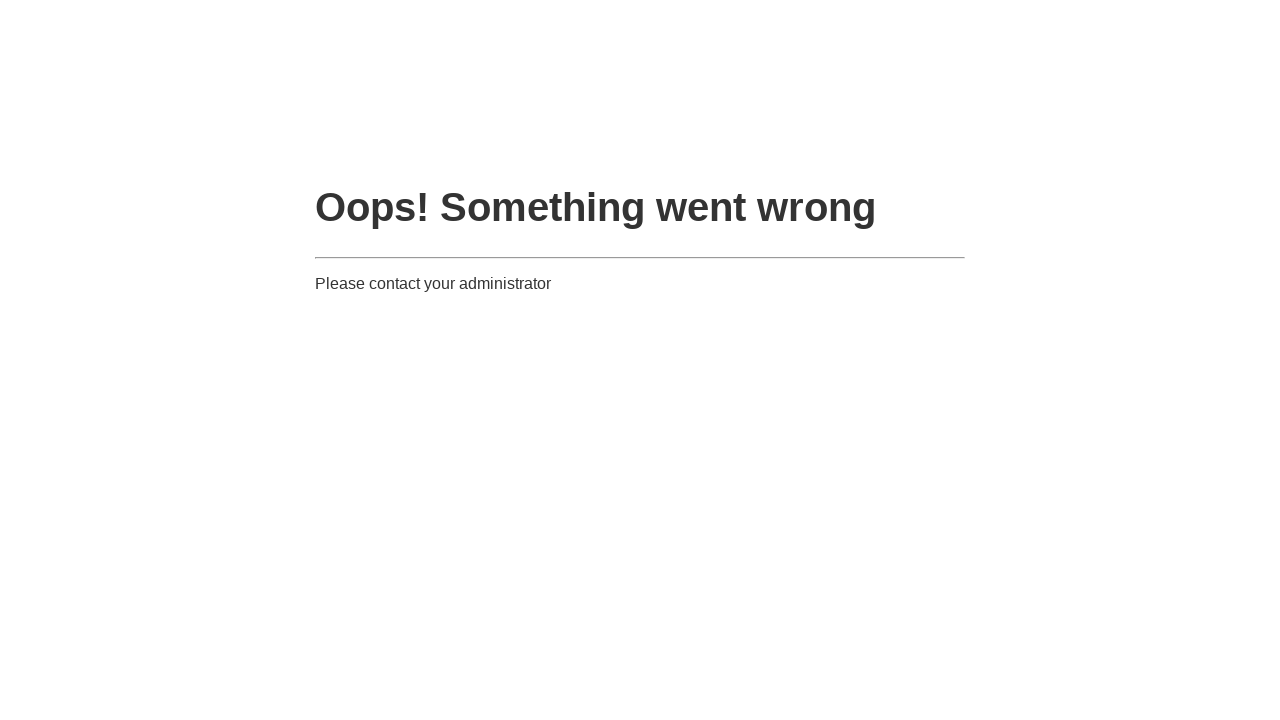

Opened new window
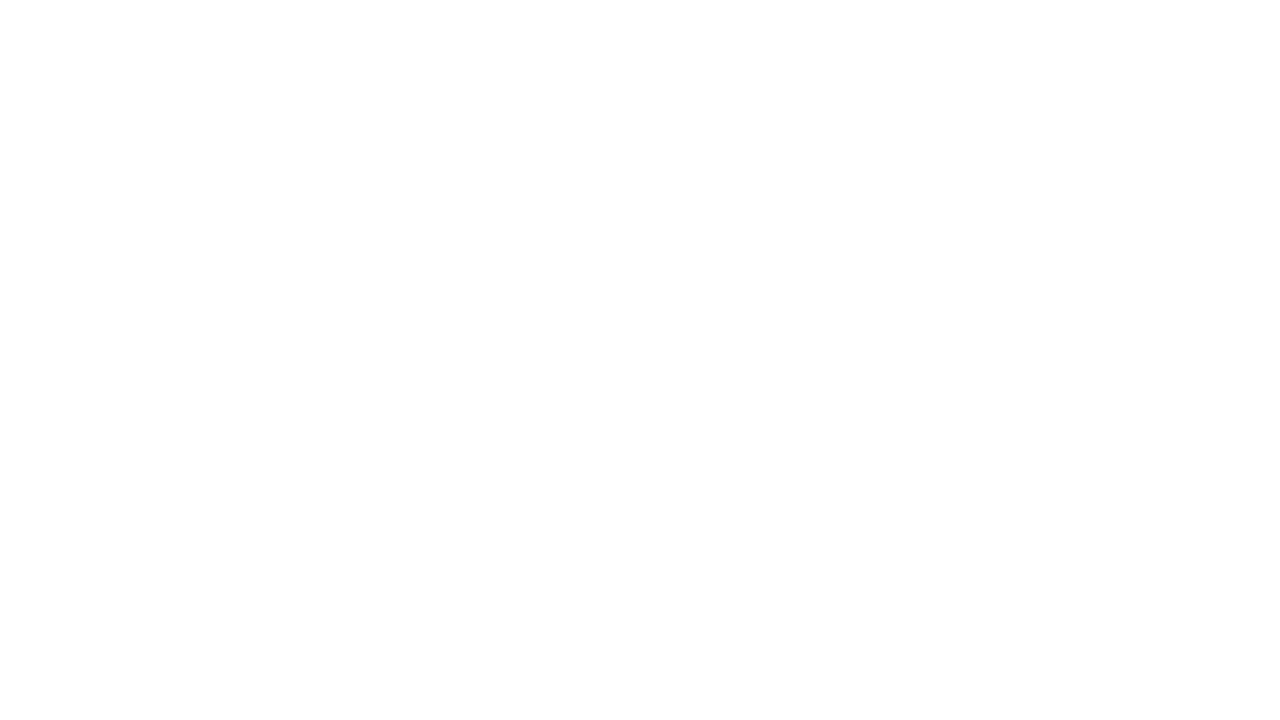

Navigated to Ajio in new window
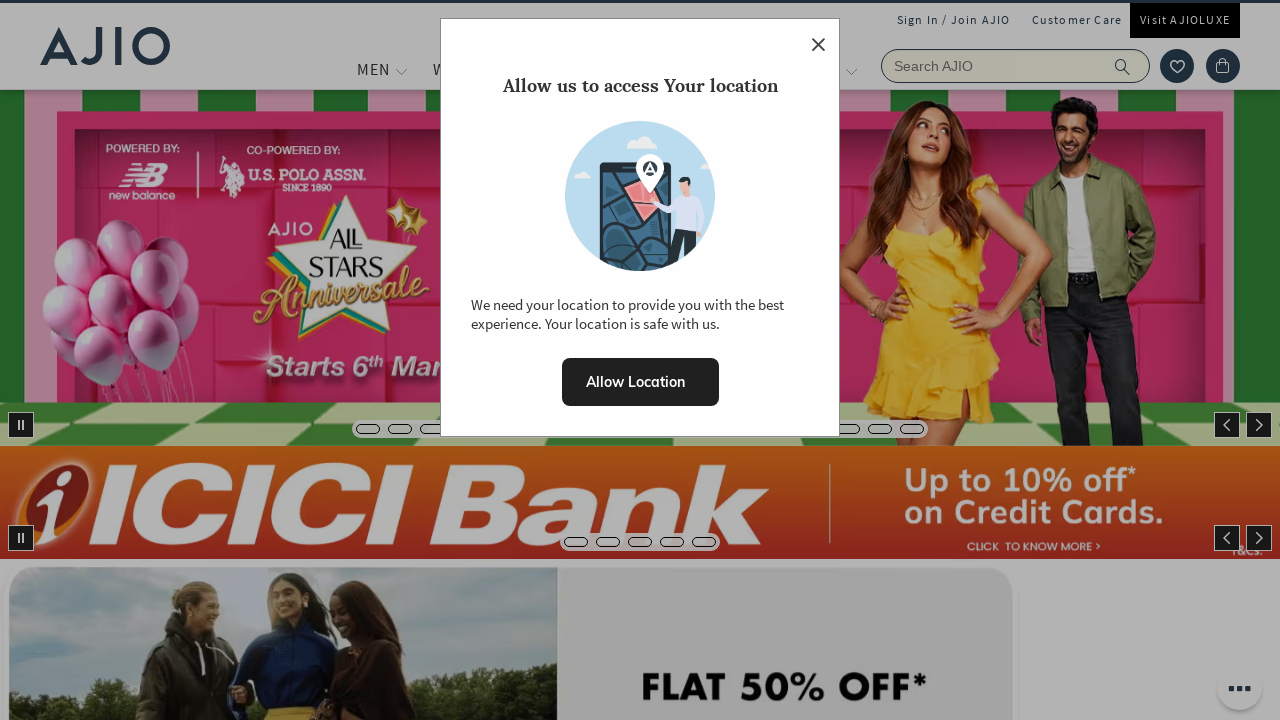

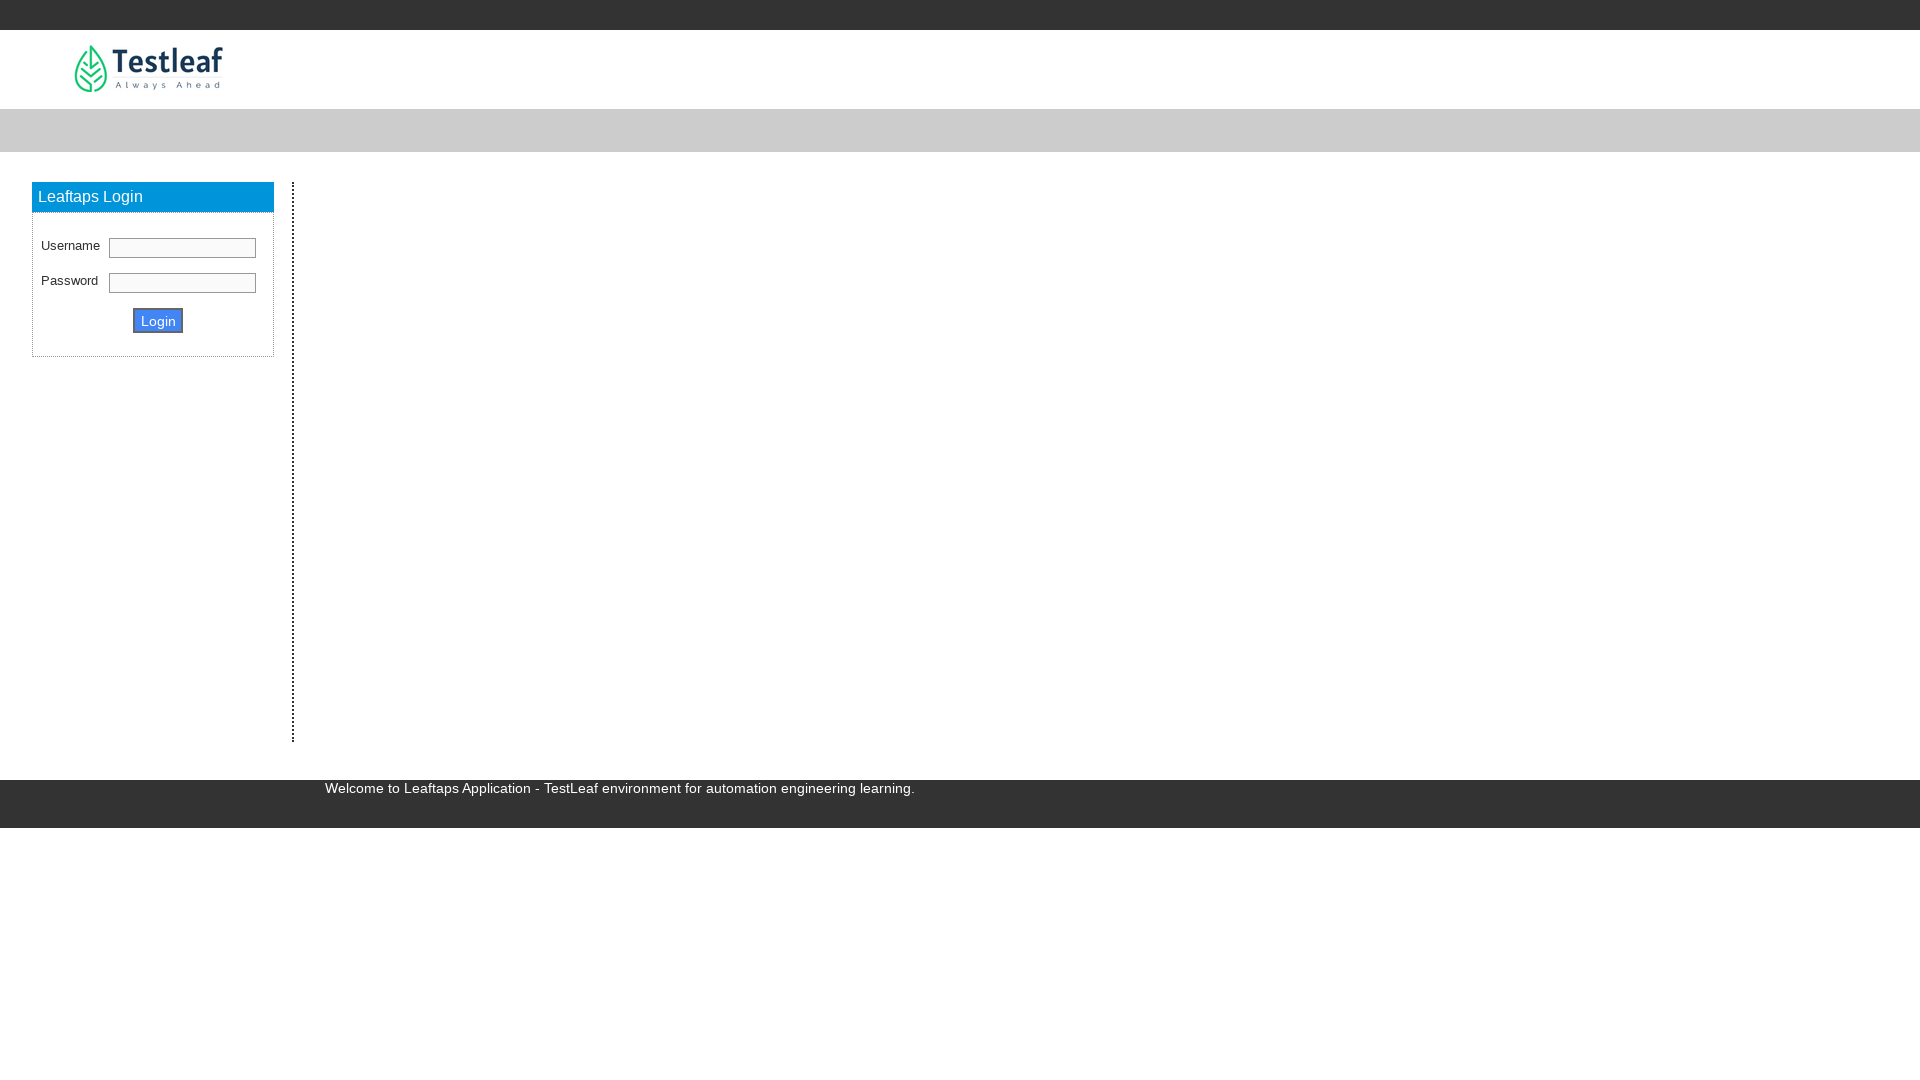